Tests mouse interaction actions including hover over menu elements, context click, and drag-and-drop functionality across SpiceJet website and jQuery UI demo pages.

Starting URL: https://www.spicejet.com/

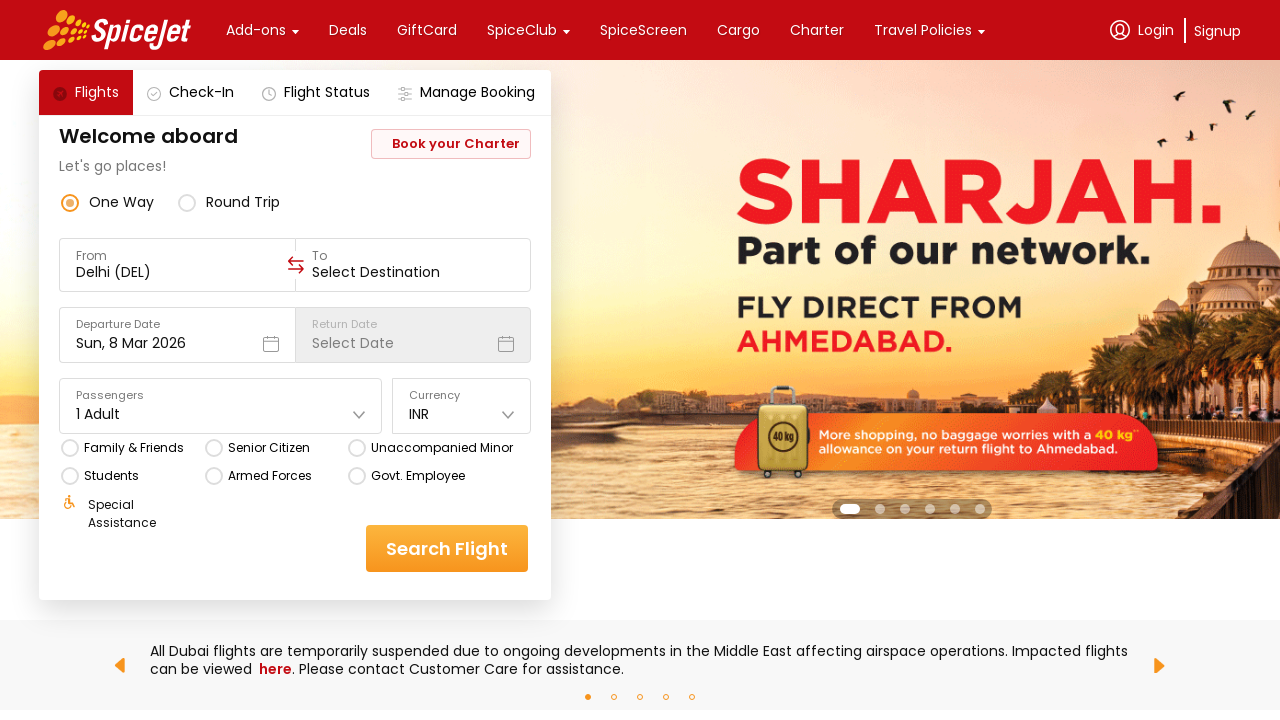

Hovered over Add-ons menu element at (256, 30) on xpath=//div[contains(text(),'Add-ons')]
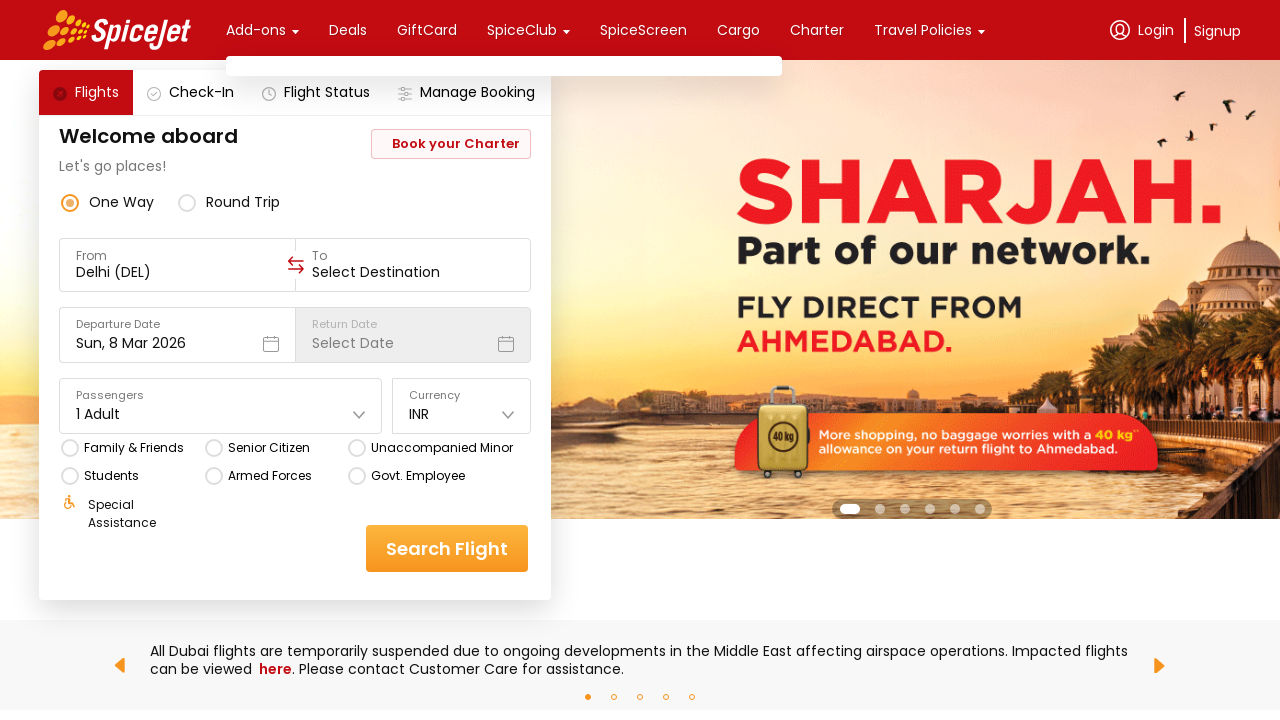

Clicked on Hot Meals link at (635, 695) on text=Hot Meals
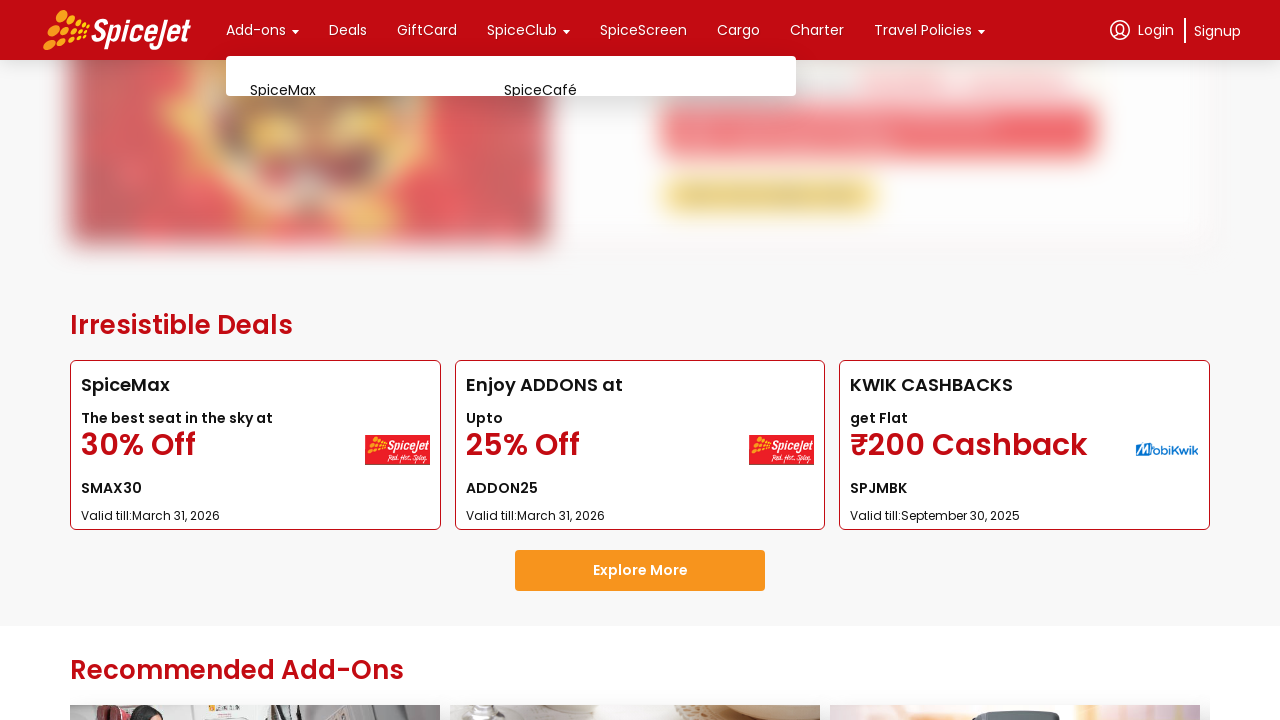

Waited 2 seconds for page to load
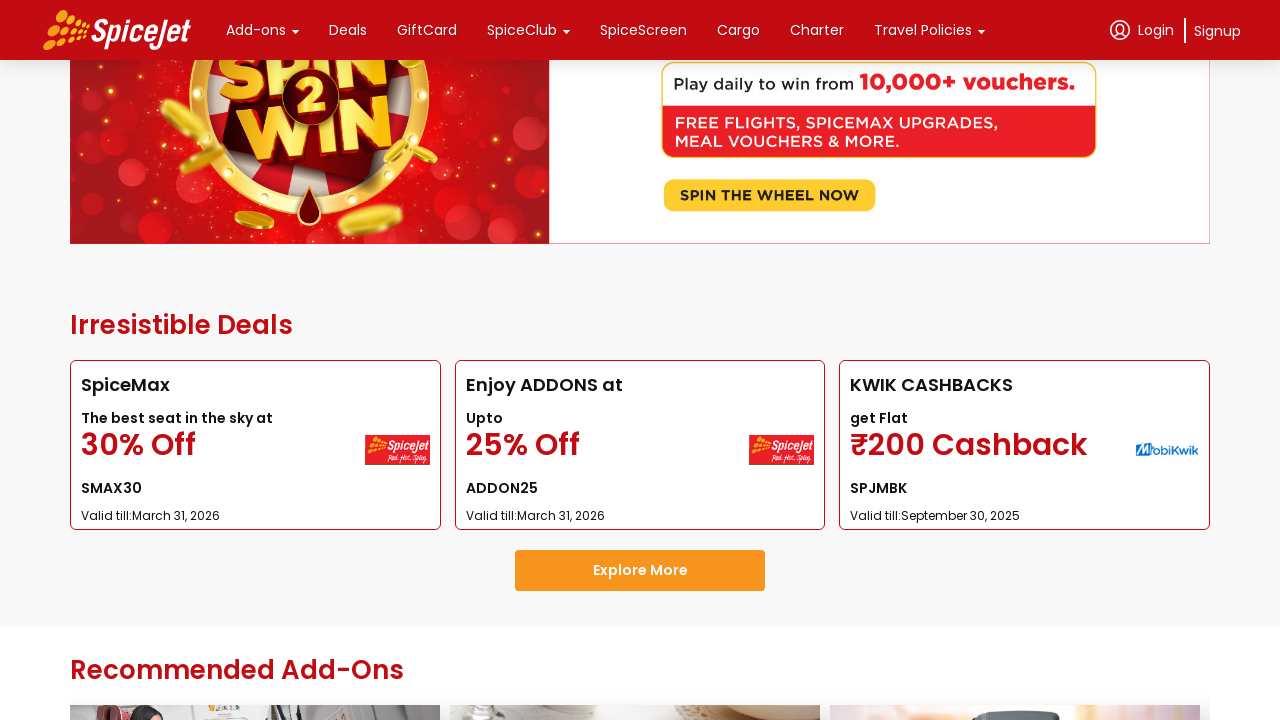

Right-clicked on Hot Meals element at (635, 361) on text=Hot Meals
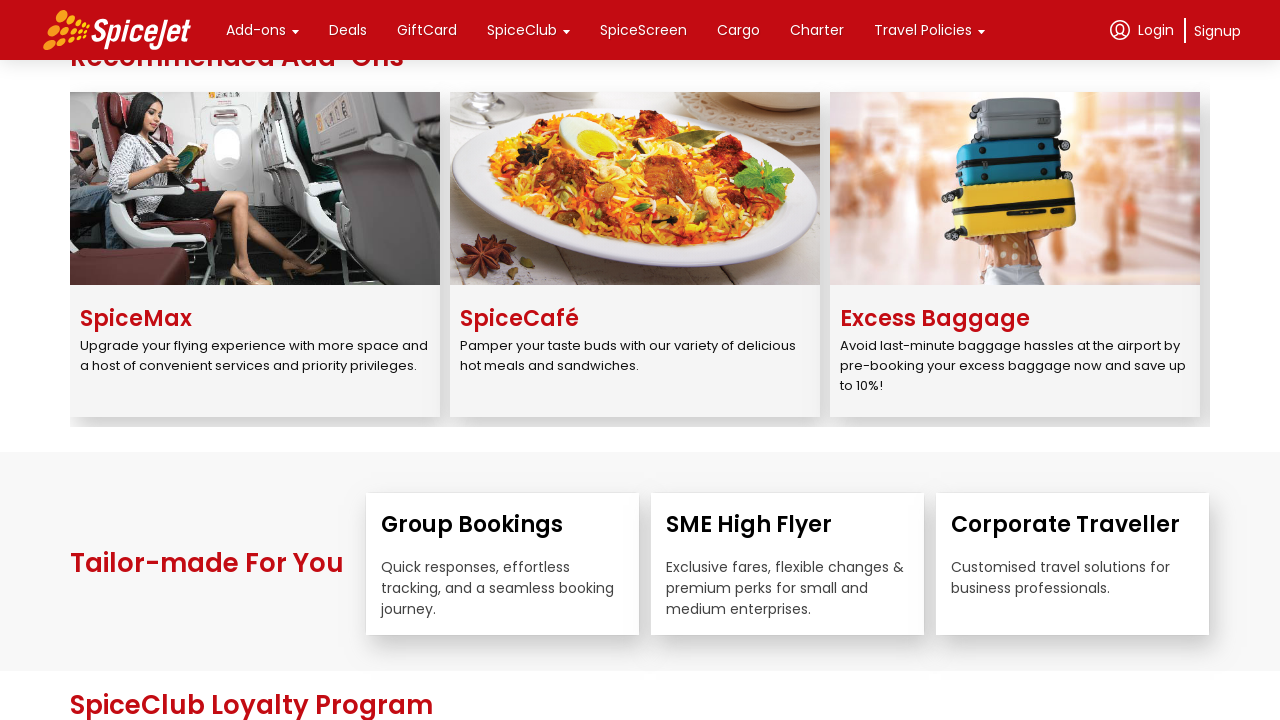

Navigated to jQuery UI website
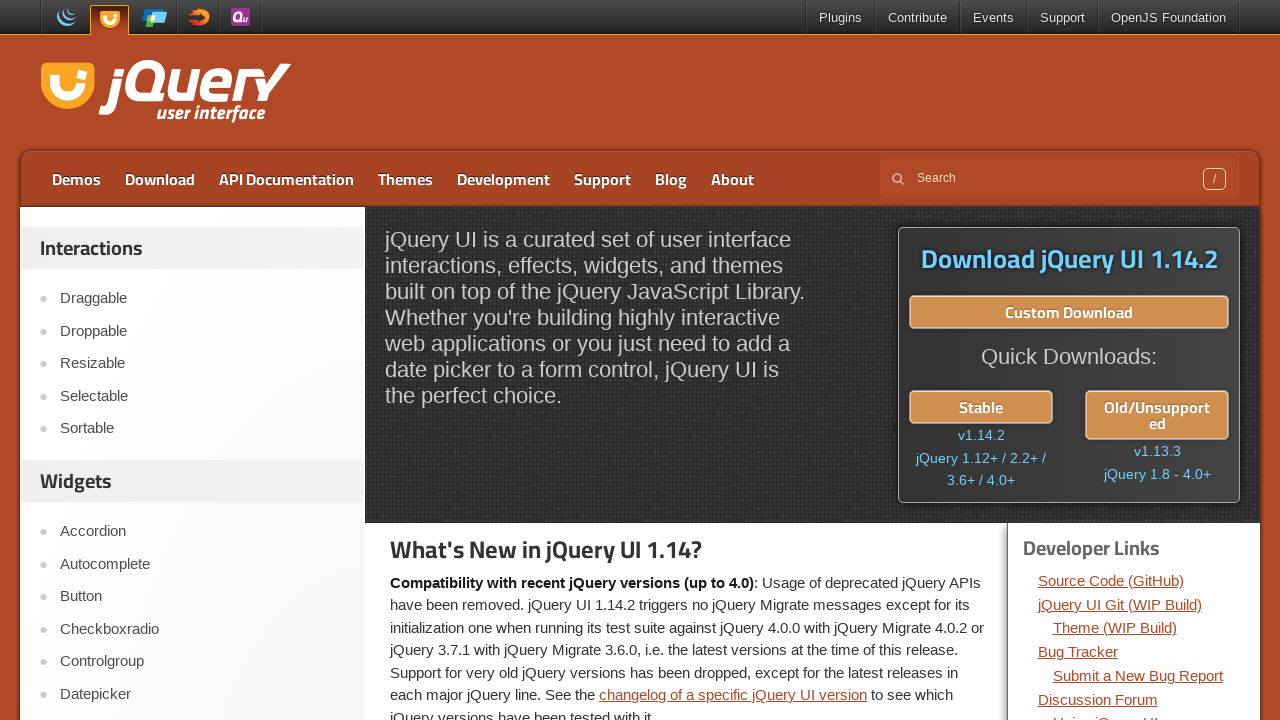

Clicked on Draggable link at (202, 299) on text=Draggable
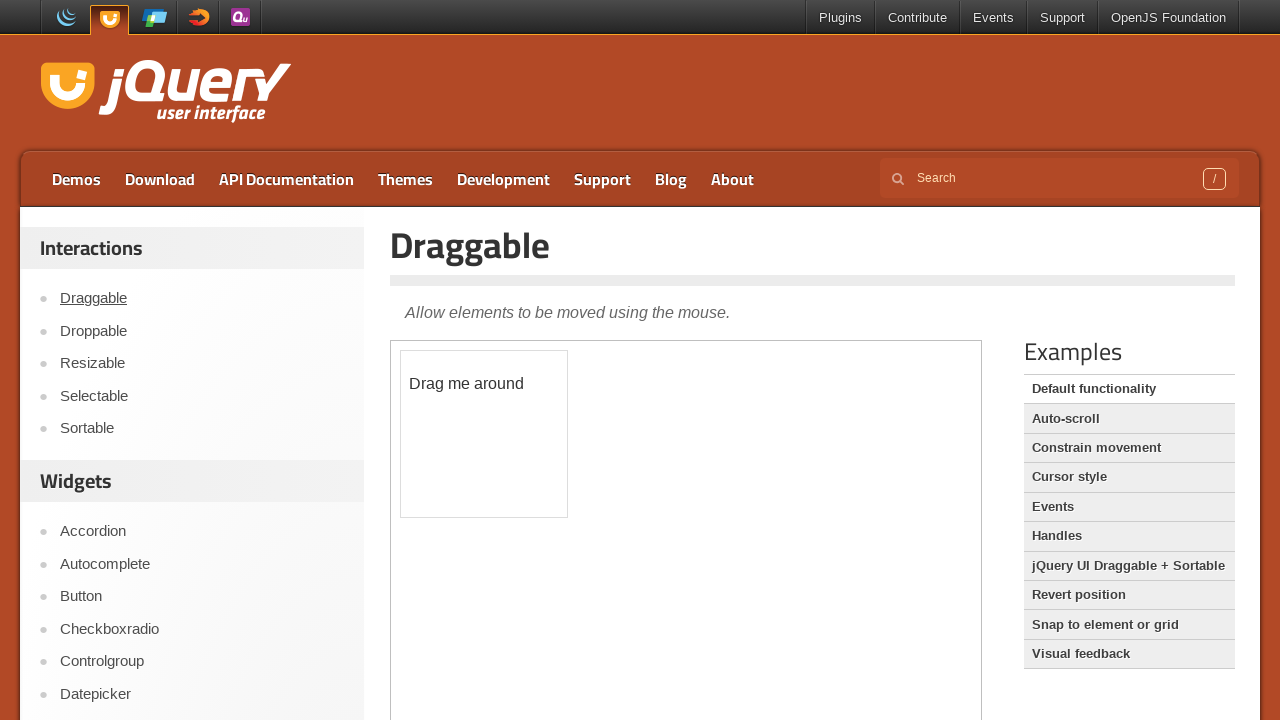

Switched to demo iframe for draggable demo
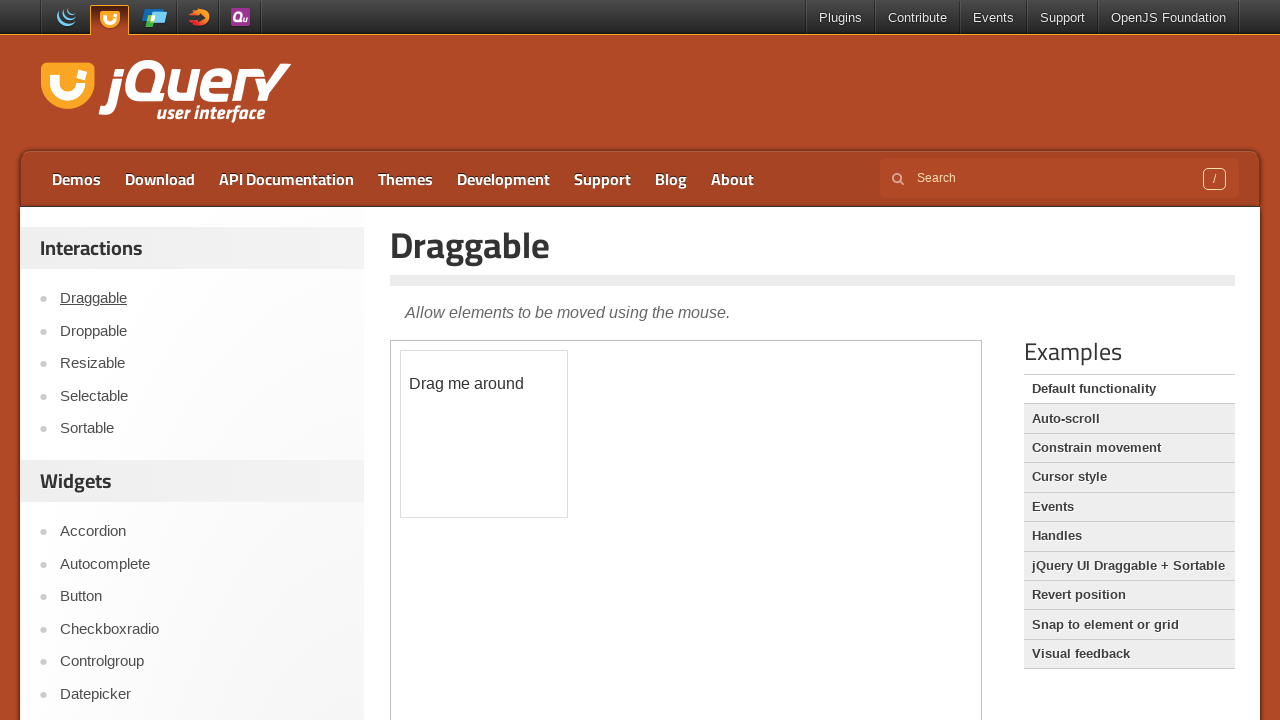

Moved mouse to draggable element center at (484, 384)
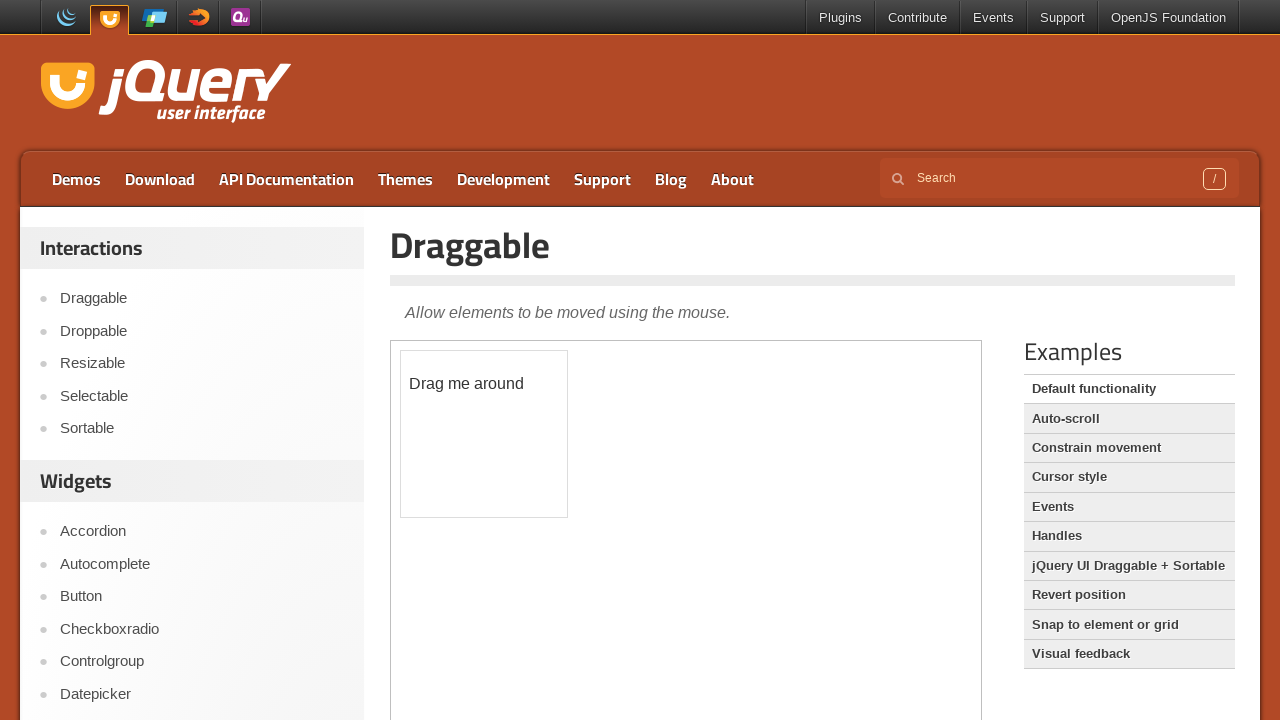

Pressed mouse button down on draggable element at (484, 384)
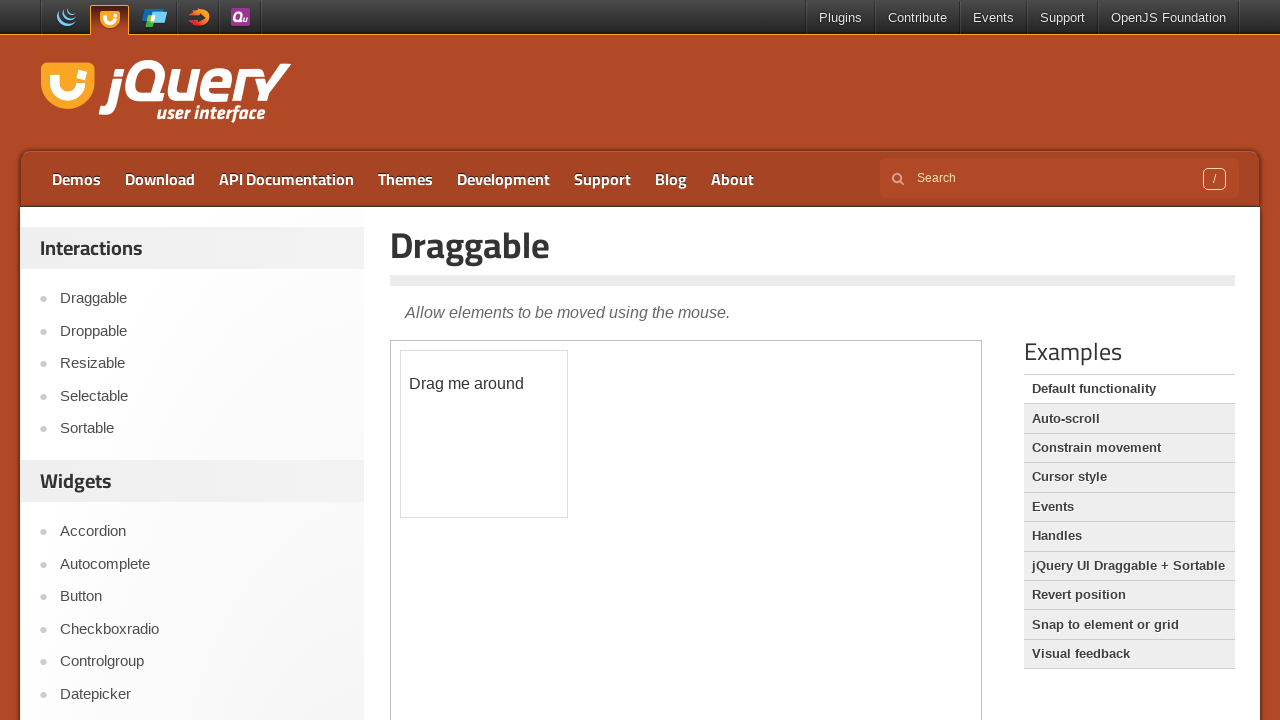

Dragged element to new position (offset +290, +140) at (699, 515)
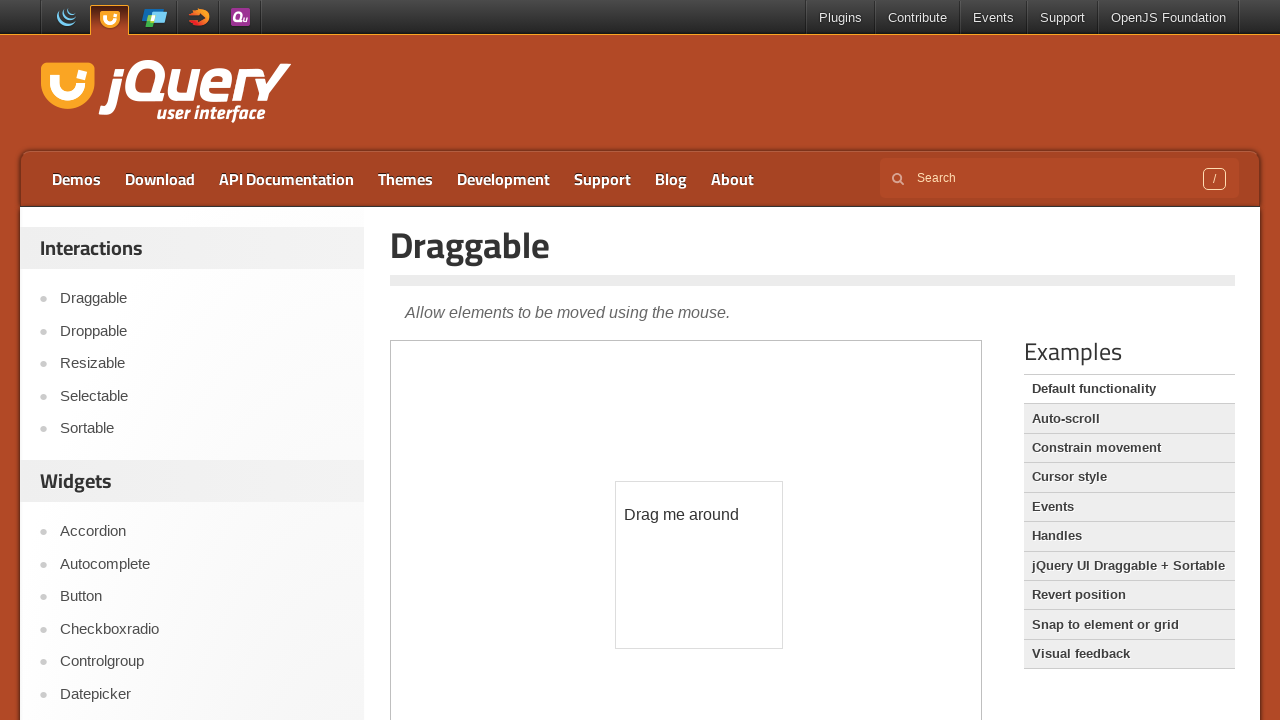

Released mouse button to complete drag operation at (699, 515)
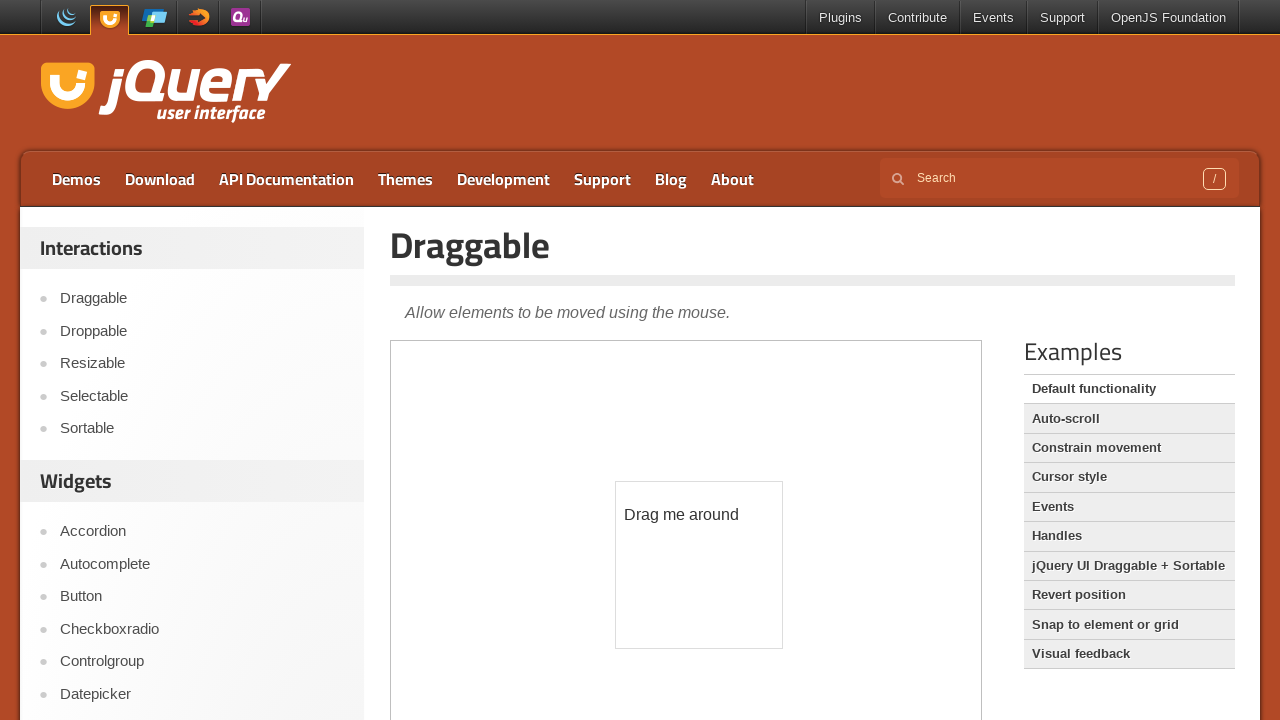

Clicked on Droppable link at (202, 331) on text=Droppable
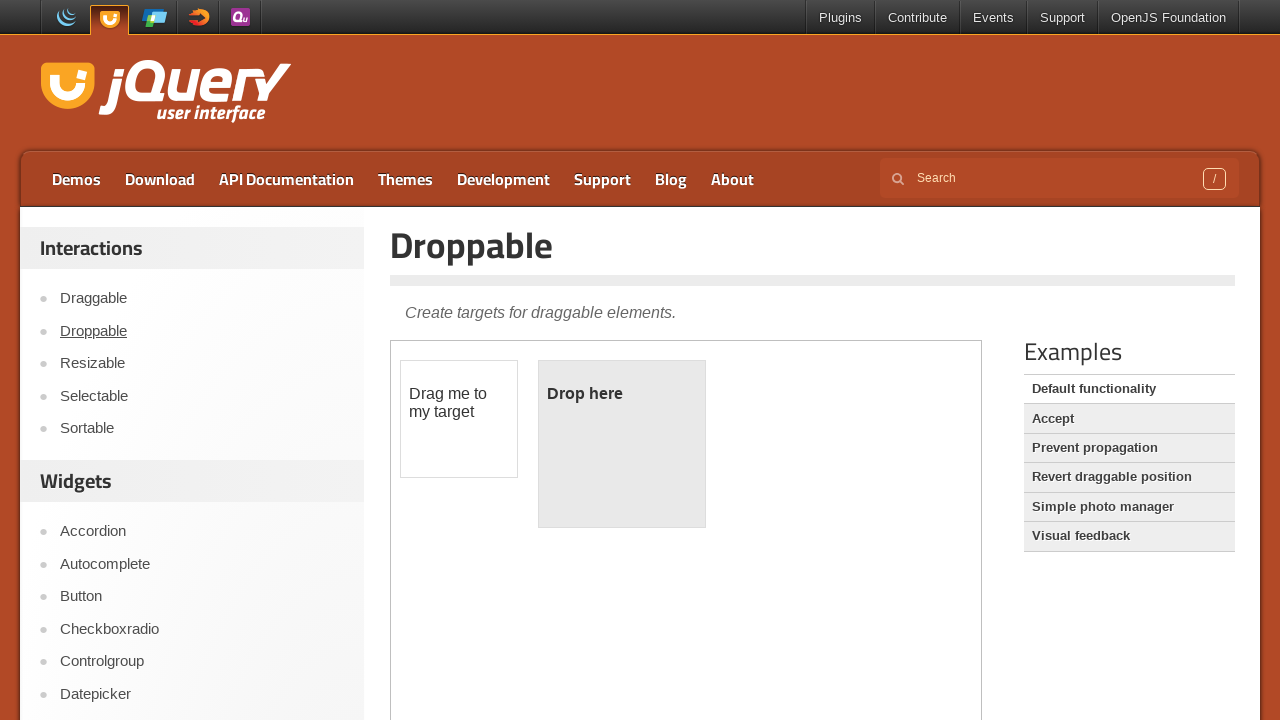

Switched to demo iframe for droppable demo
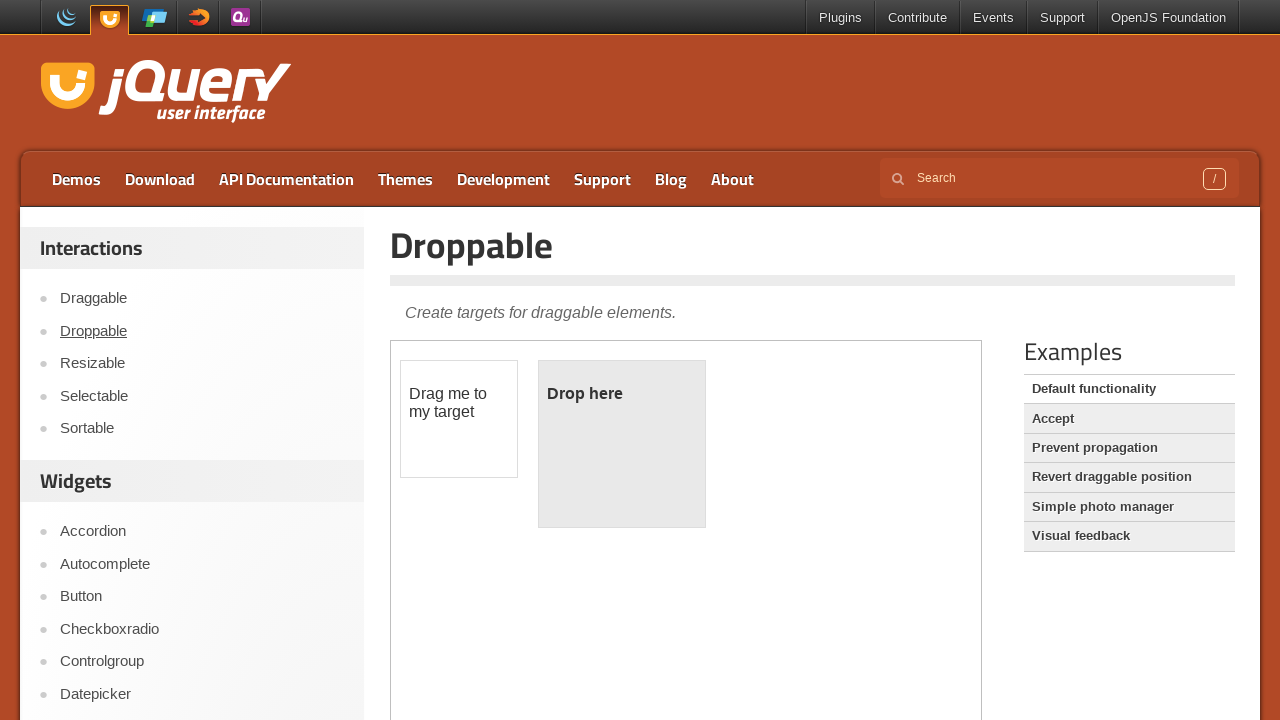

Dragged draggable element to droppable destination at (622, 444)
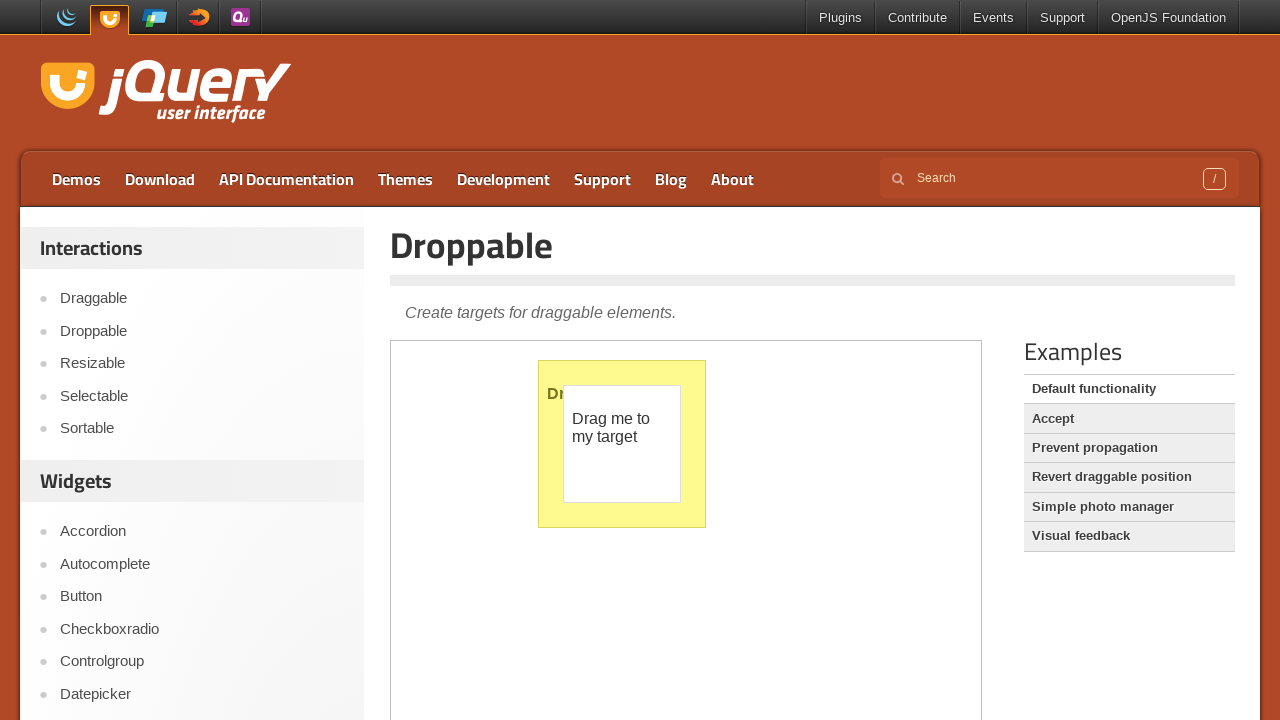

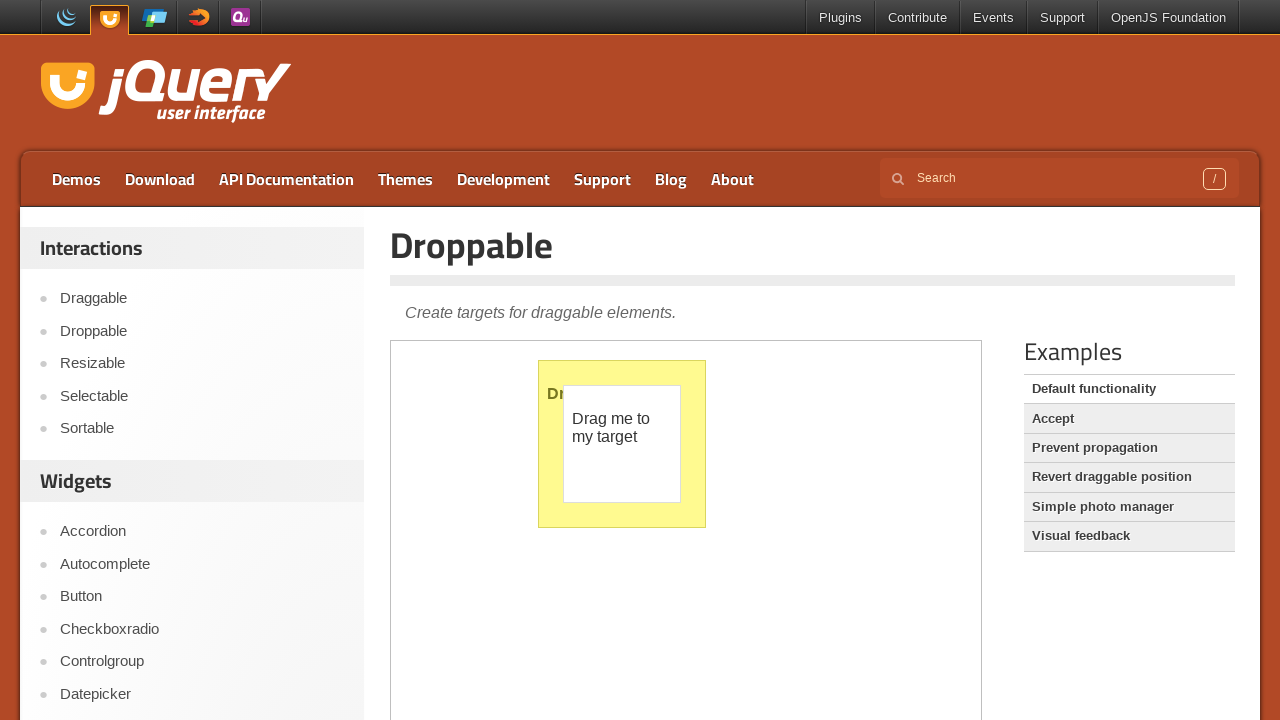